Tests the train search functionality on erail.in by entering source station (Chennai/MS) and destination station (Madurai/MDU), then selecting date filter and waiting for train results to load.

Starting URL: https://erail.in/

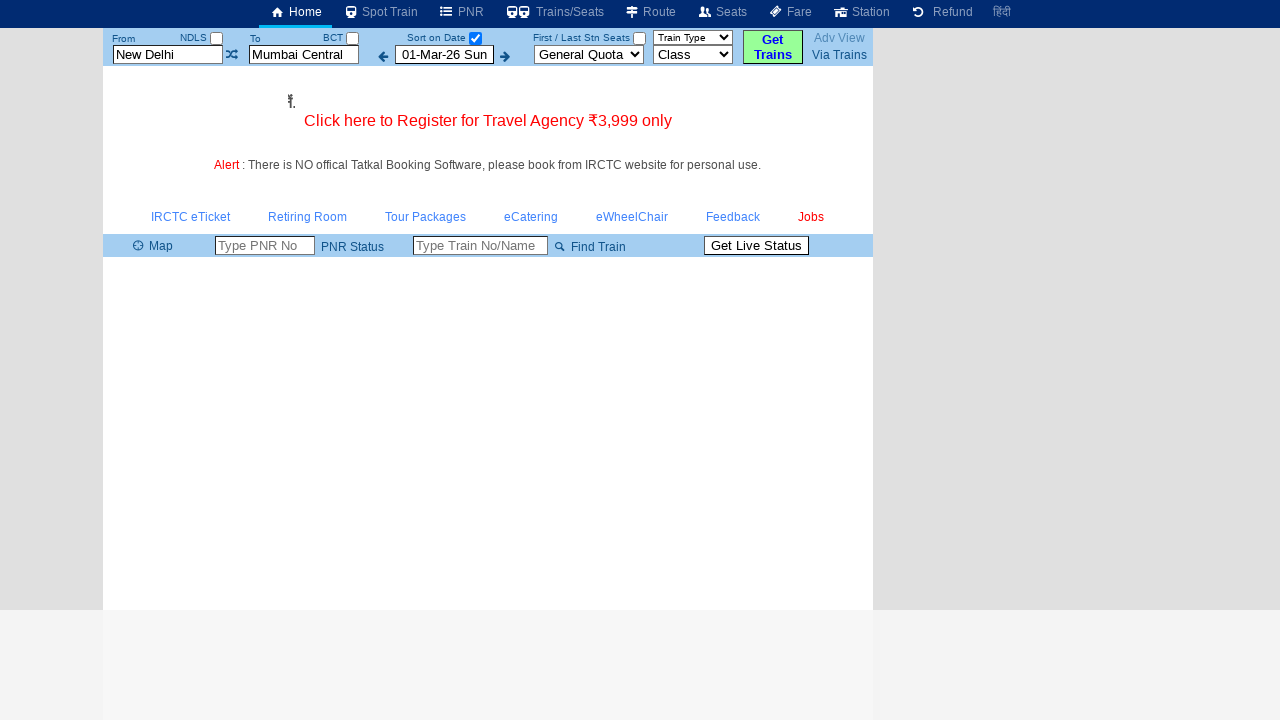

Cleared the 'From' station field on #txtStationFrom
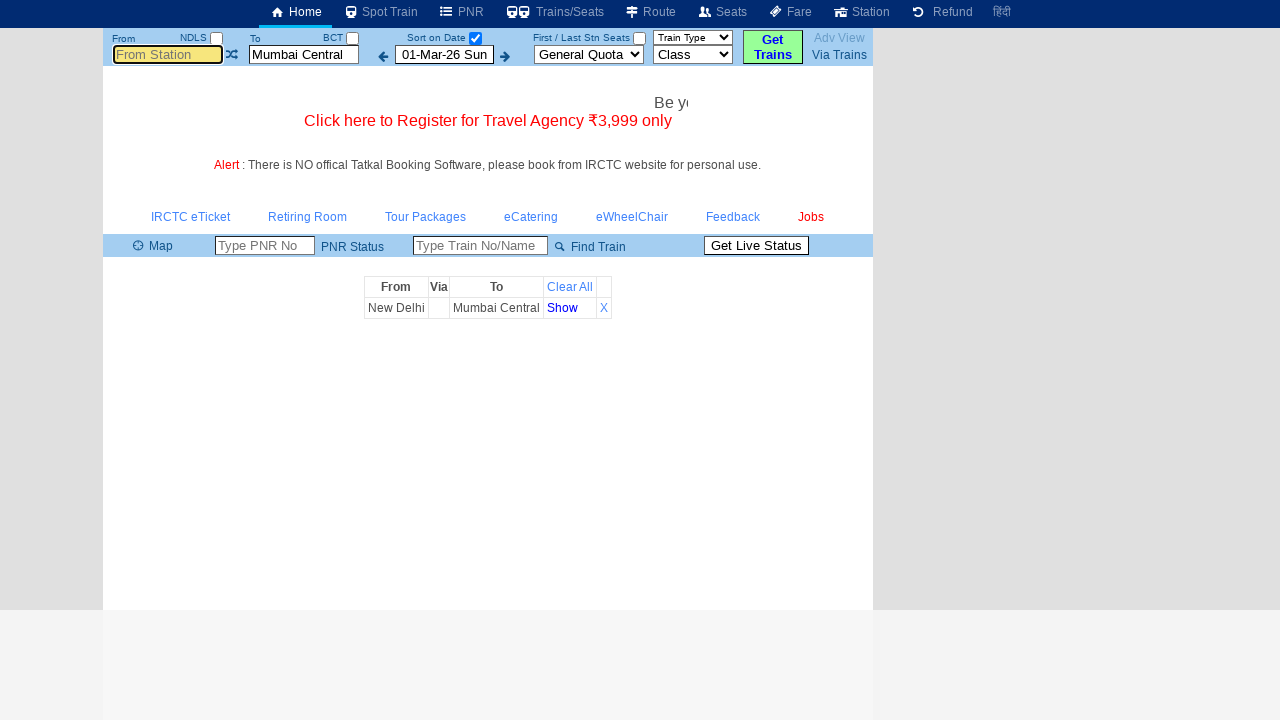

Filled 'From' station field with 'MS' (Chennai) on #txtStationFrom
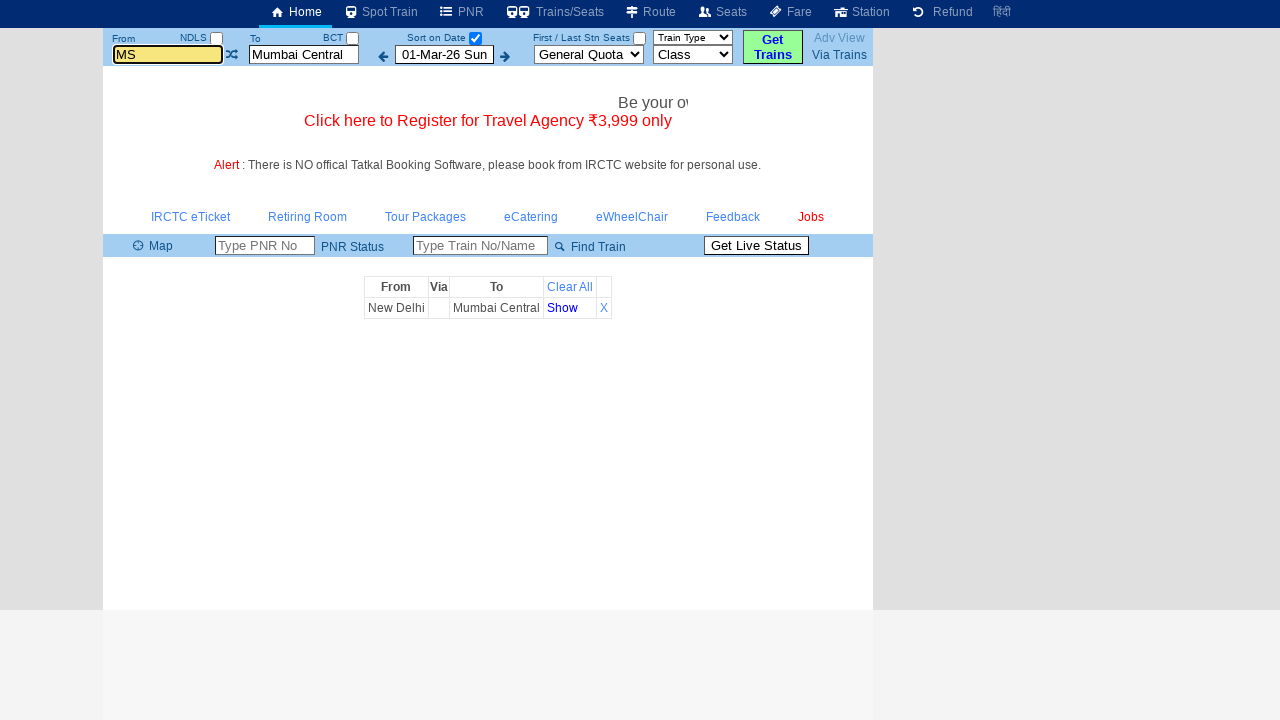

Pressed Tab to move focus from 'From' field on #txtStationFrom
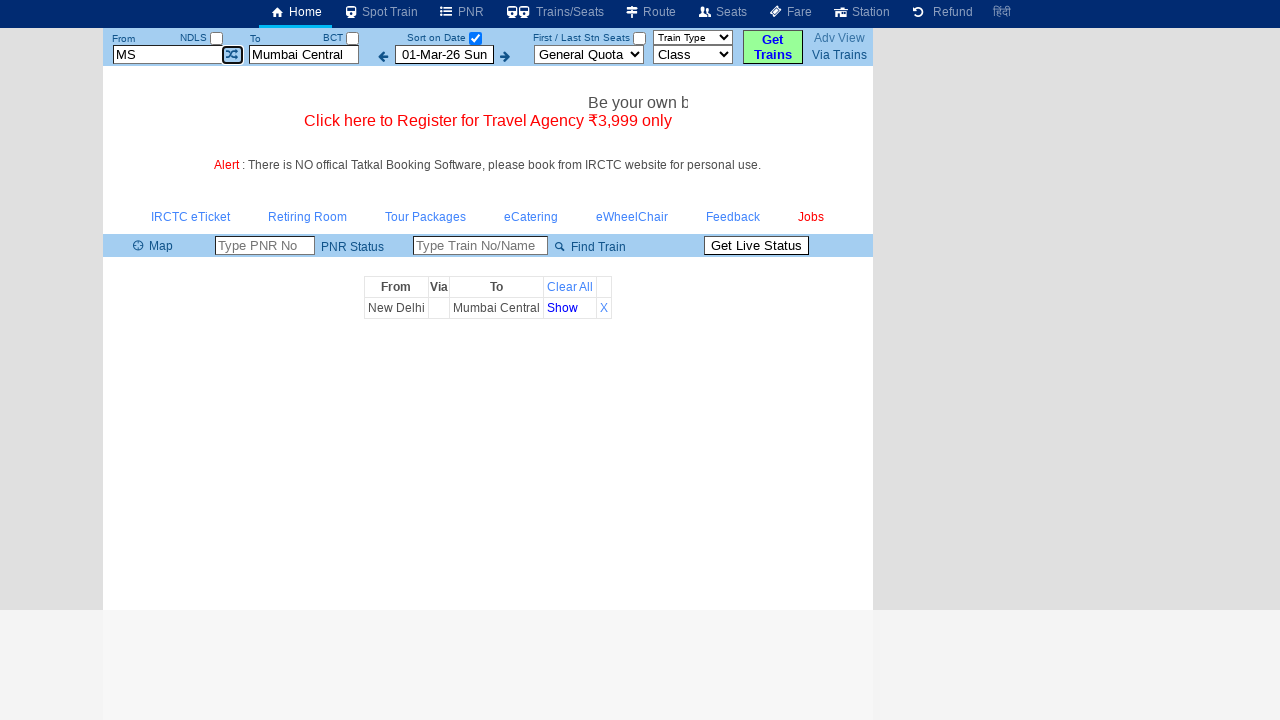

Pressed Enter to confirm Chennai station selection on #txtStationFrom
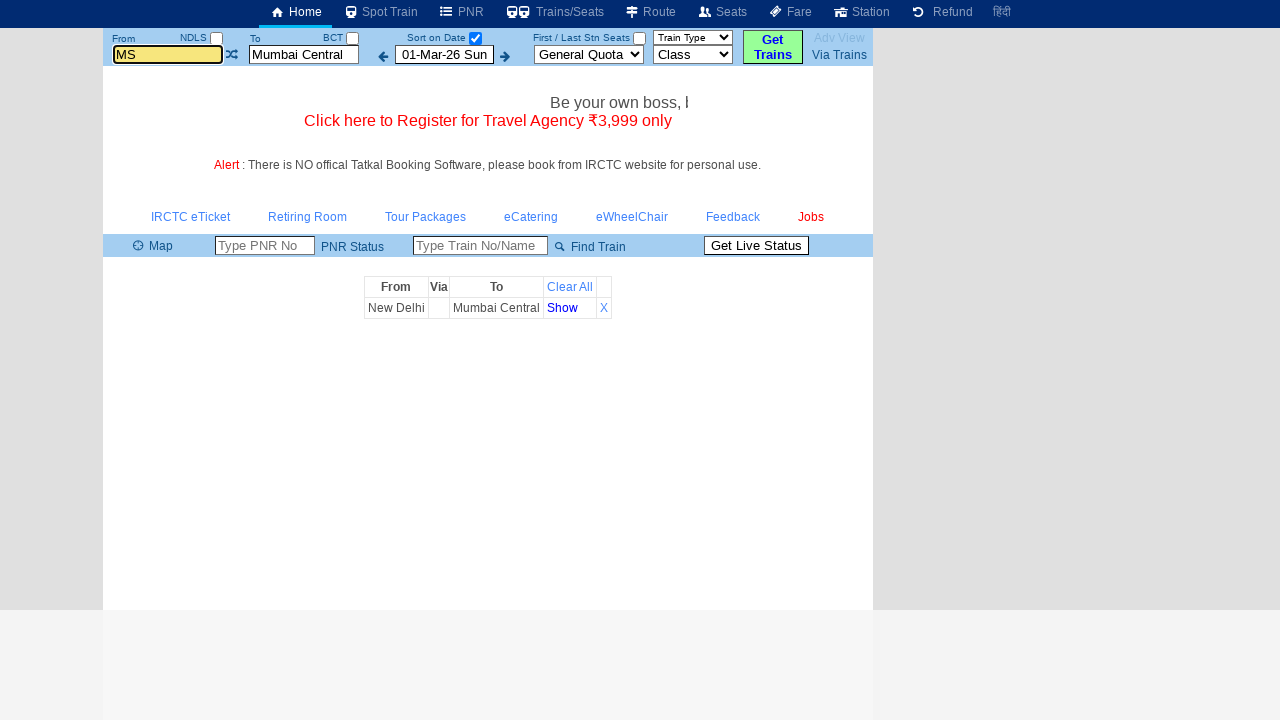

Cleared the 'To' station field on #txtStationTo
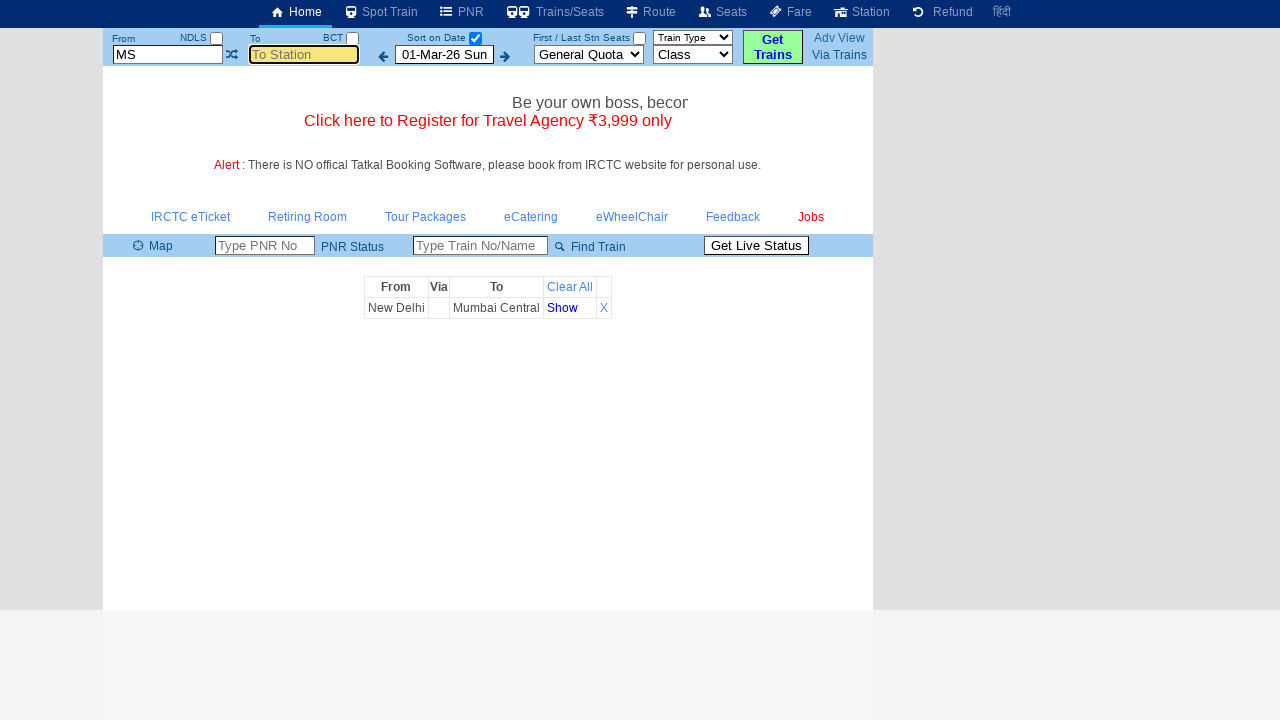

Filled 'To' station field with 'Mdu' (Madurai) on #txtStationTo
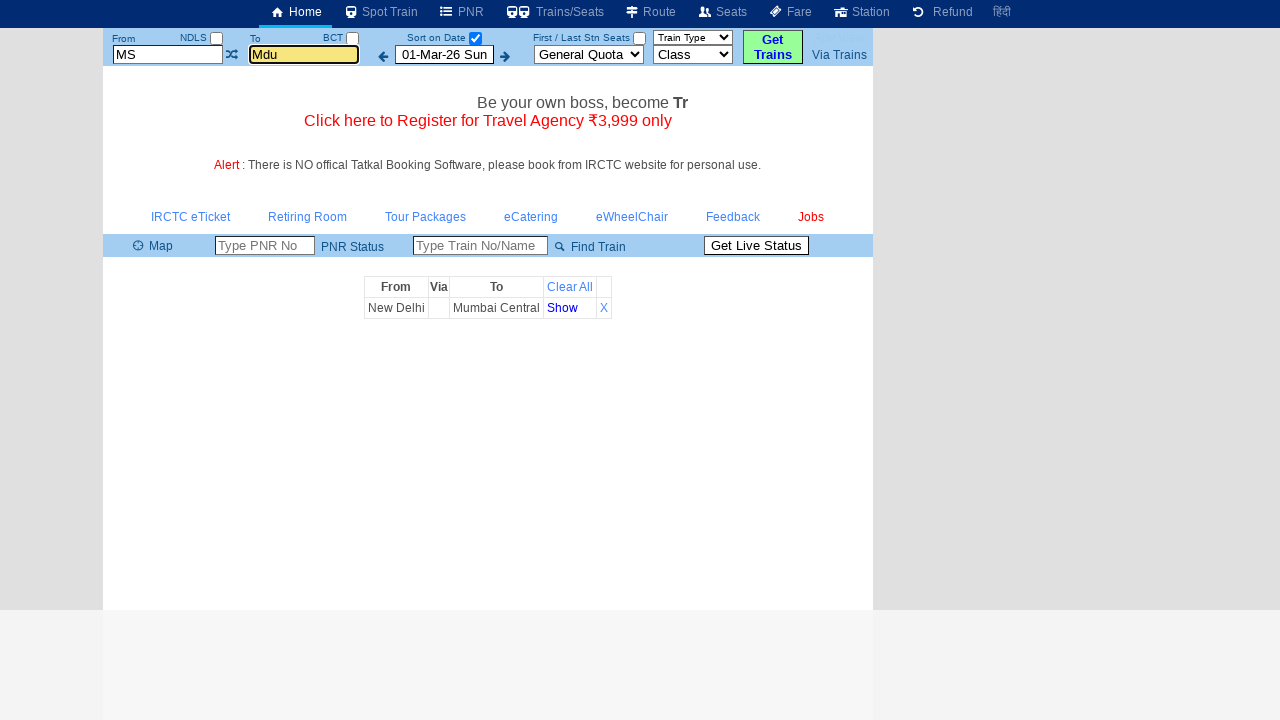

Pressed Tab to move focus from 'To' field on #txtStationTo
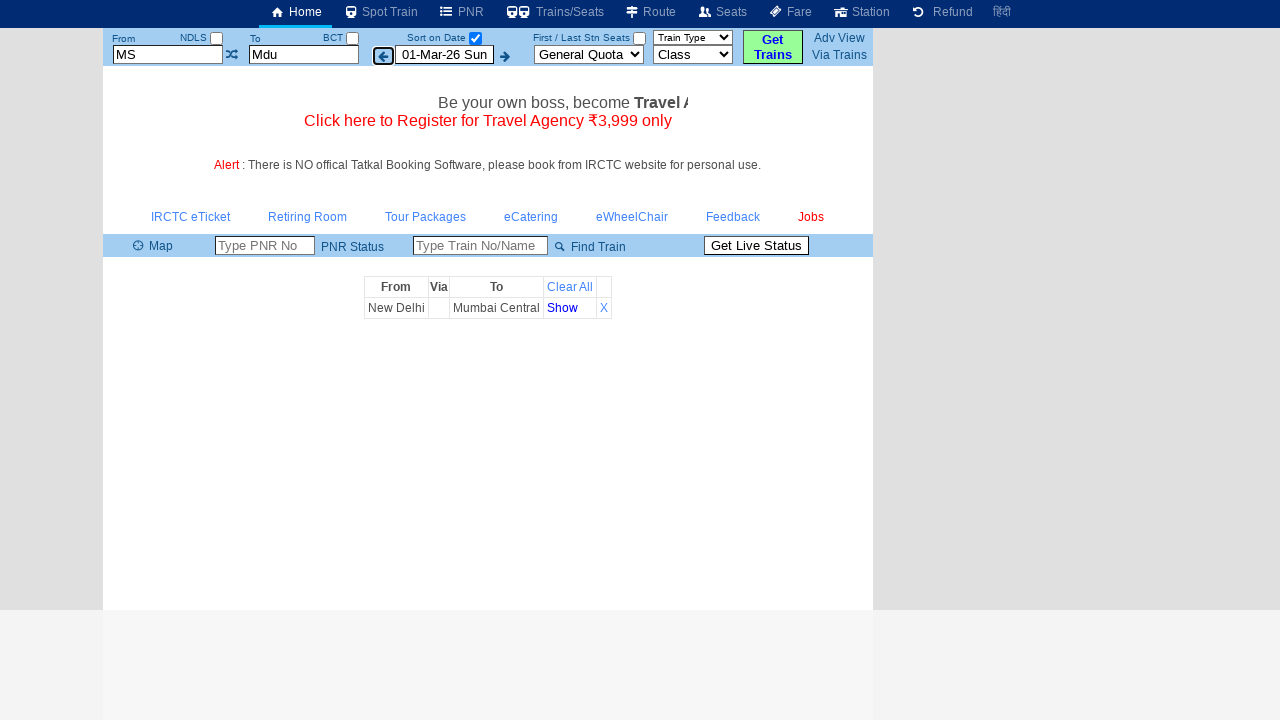

Pressed Enter to confirm Madurai station selection on #txtStationTo
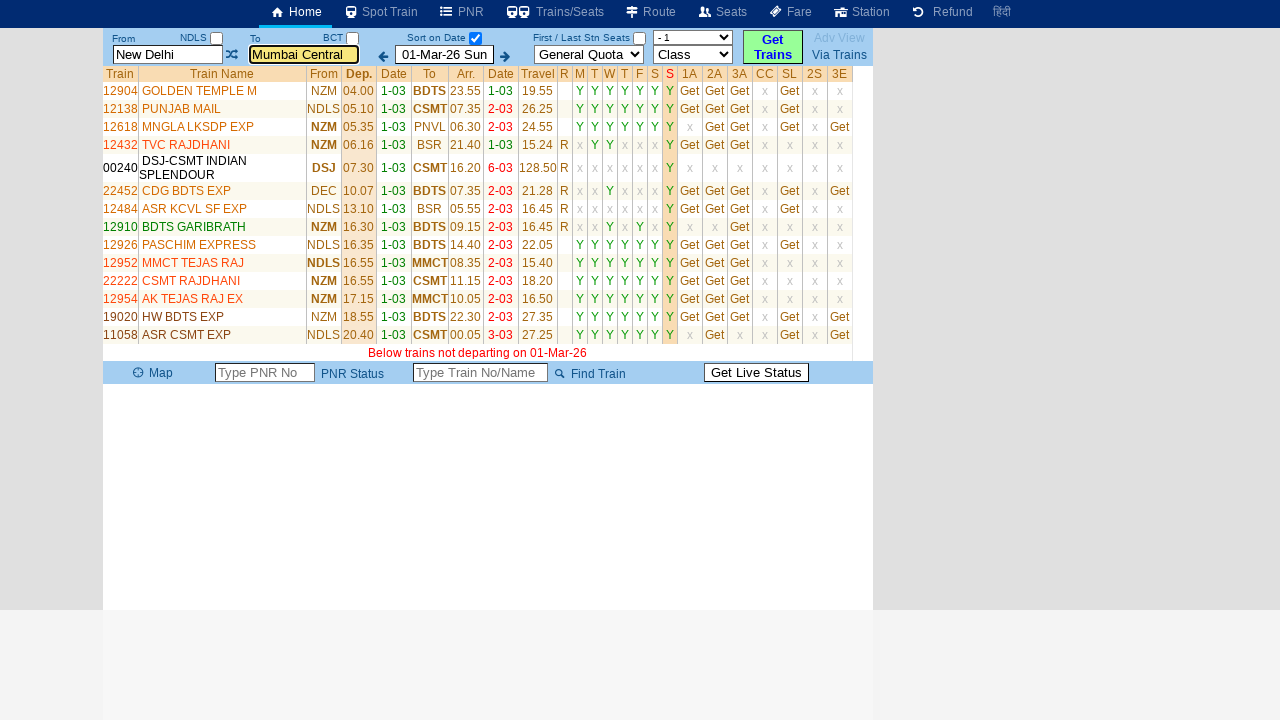

Clicked the date selection checkbox at (475, 38) on #chkSelectDateOnly
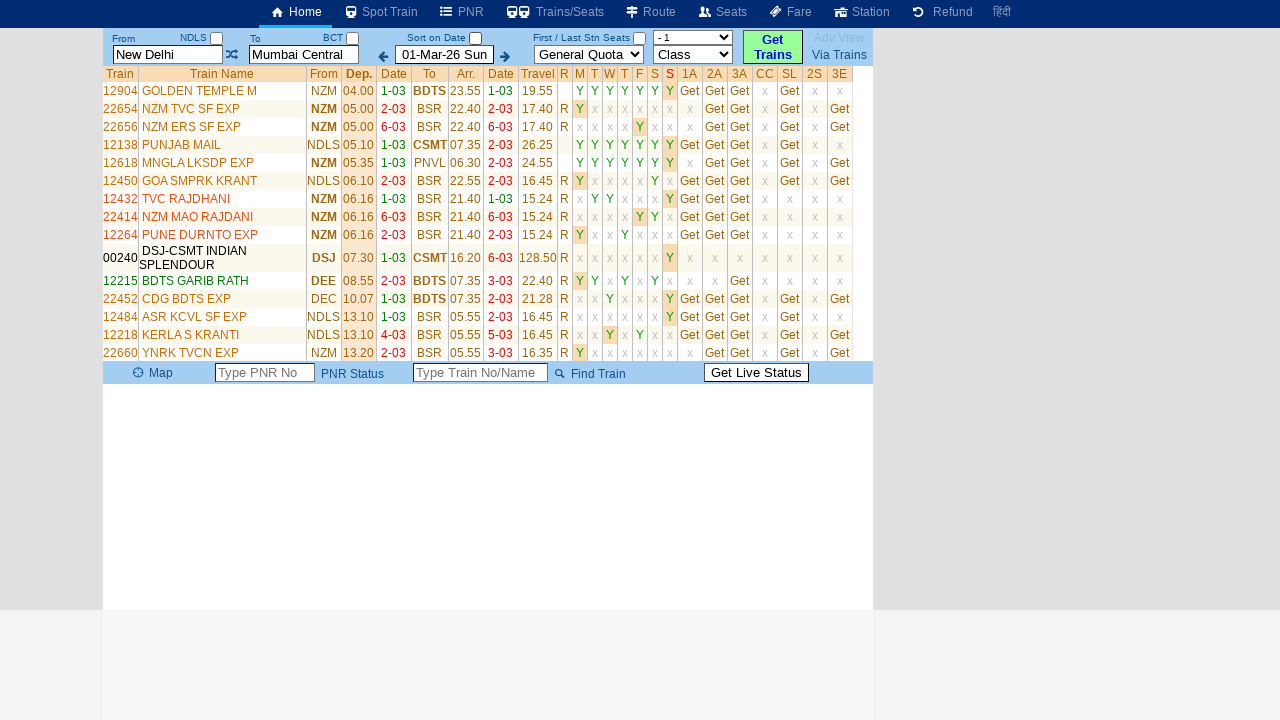

Train results table loaded successfully
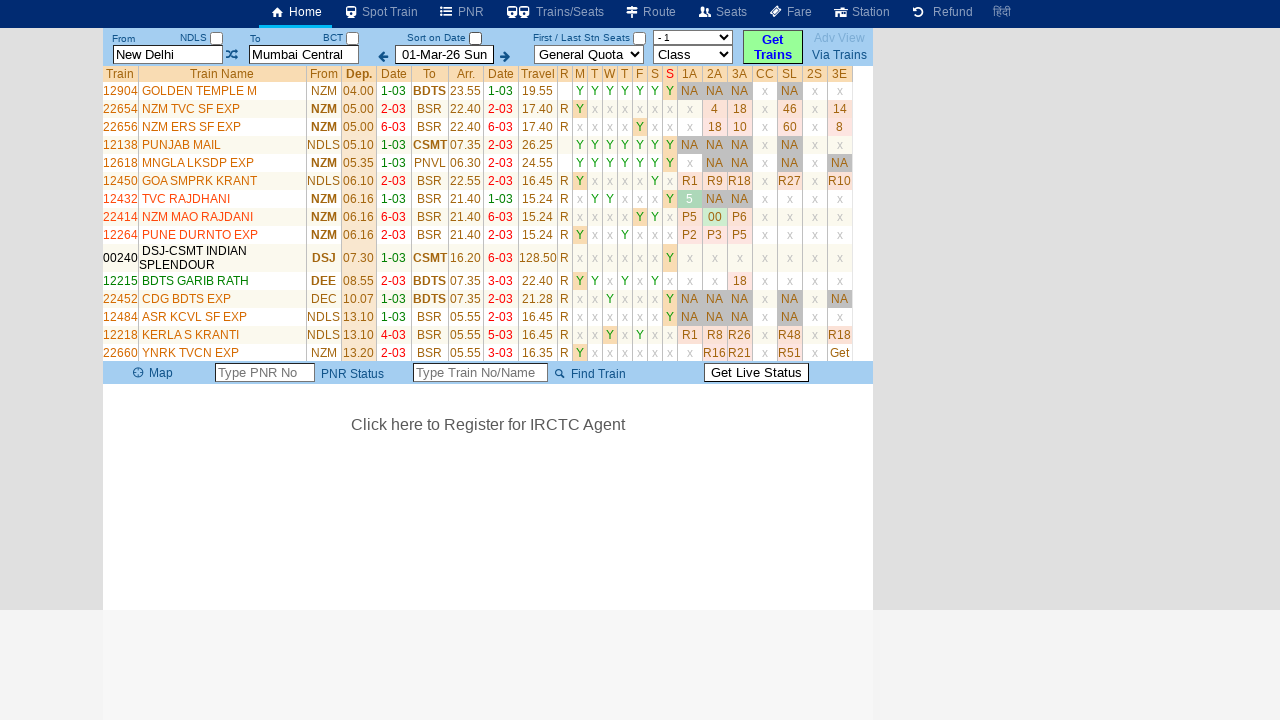

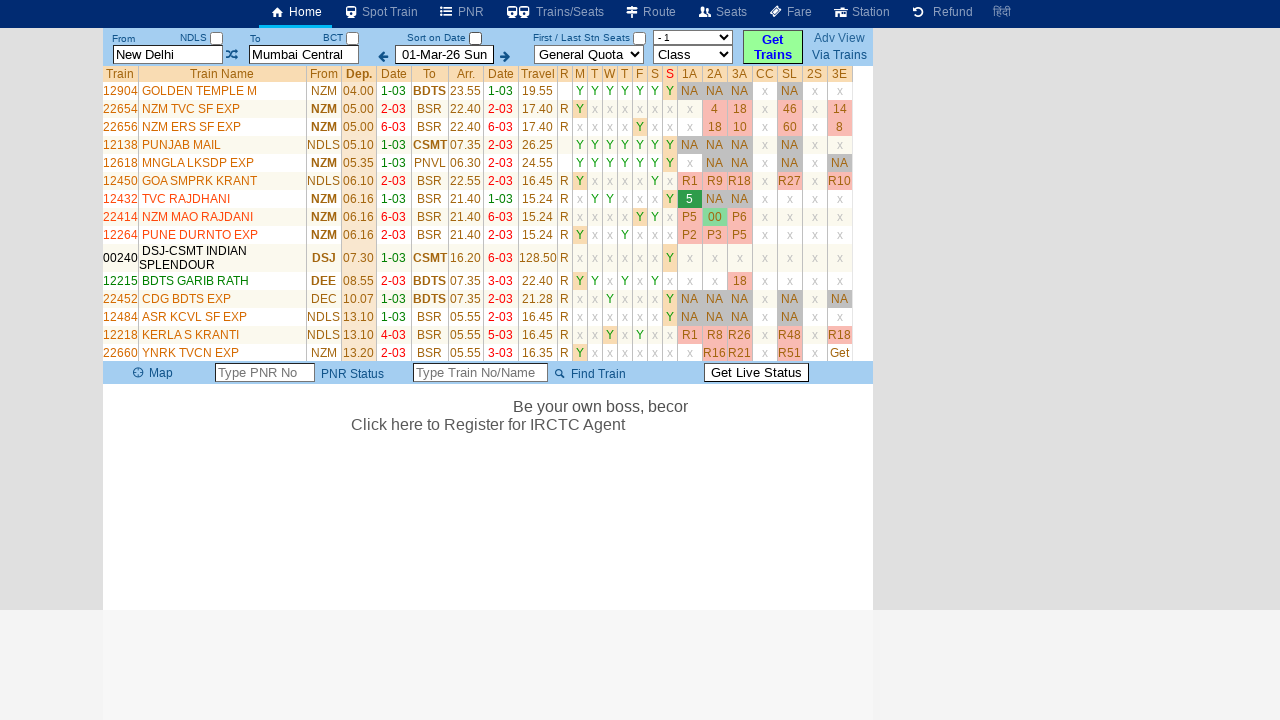